Tests login functionality with incorrect password, verifying that an alert appears with "Wrong password." message

Starting URL: https://www.demoblaze.com/

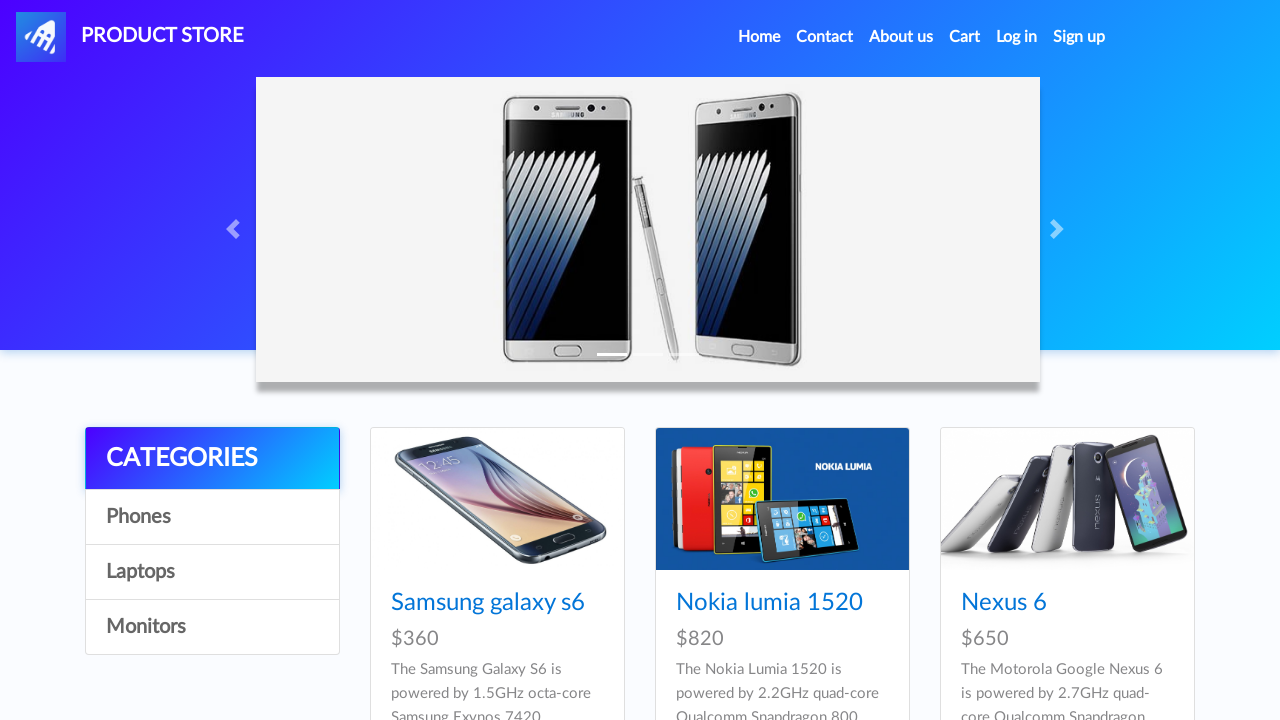

Clicked login button at (1017, 37) on #login2
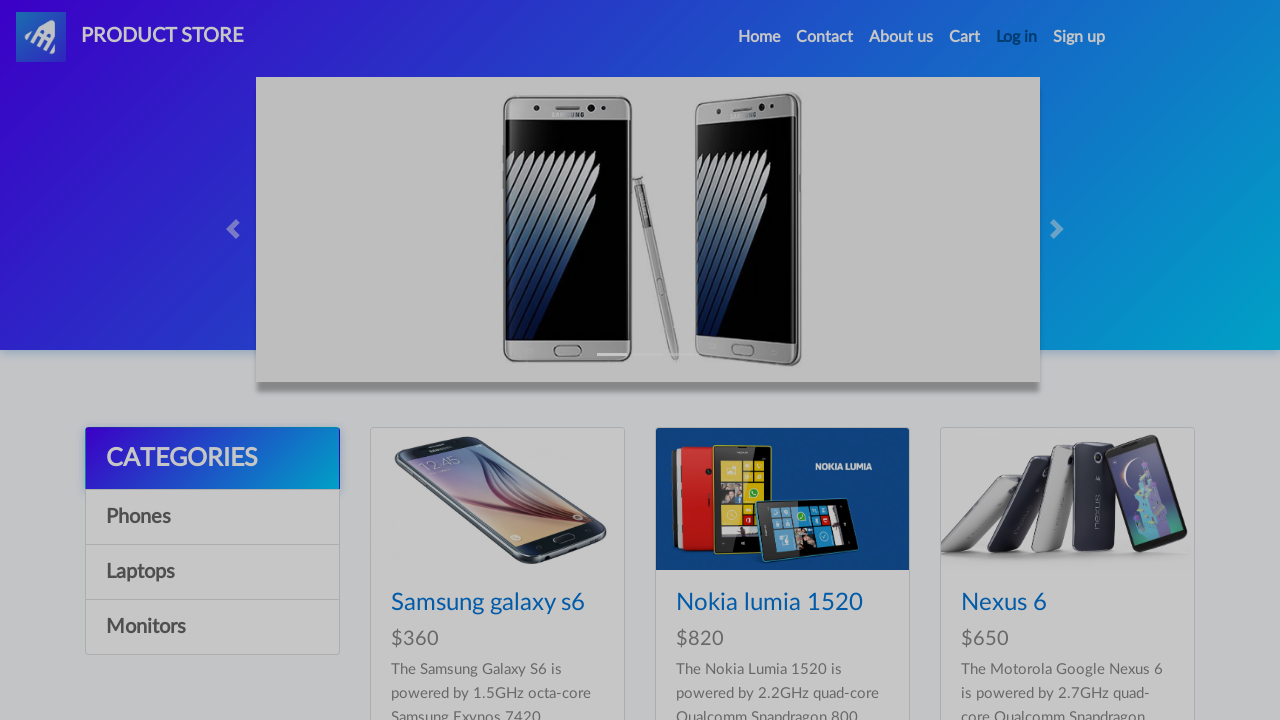

Login modal became visible
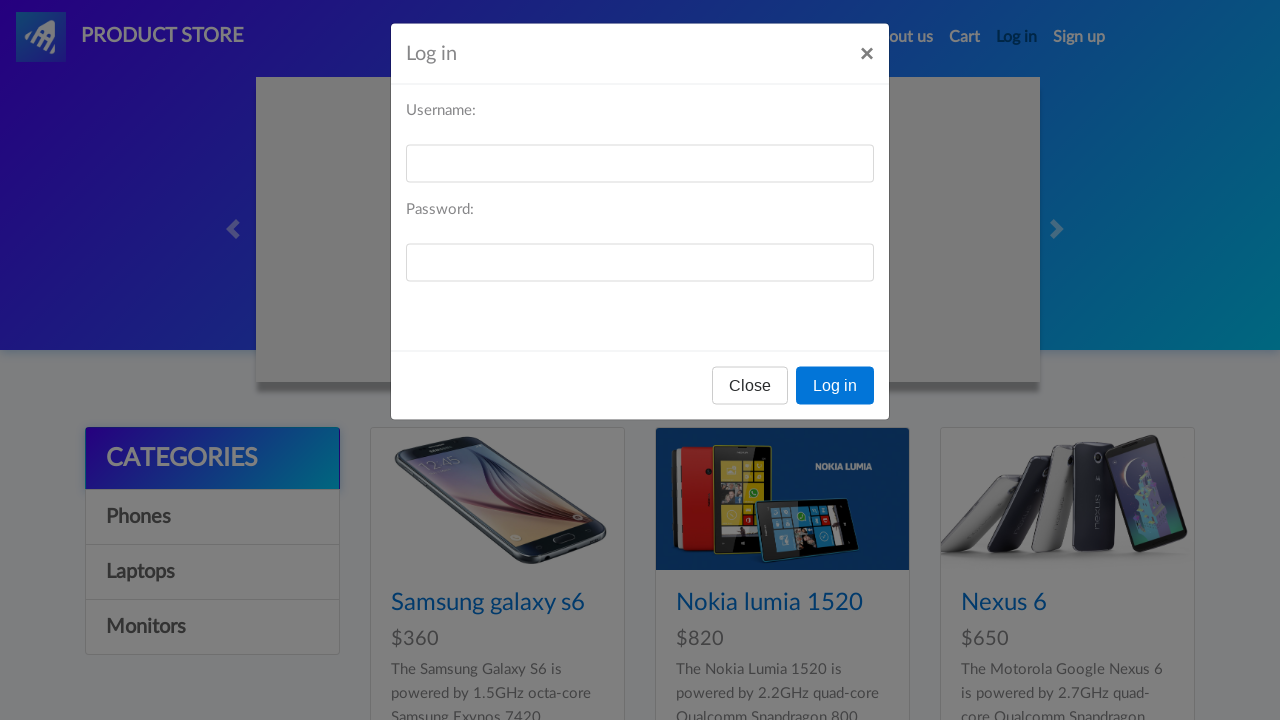

Filled username field with 'test' on #loginusername
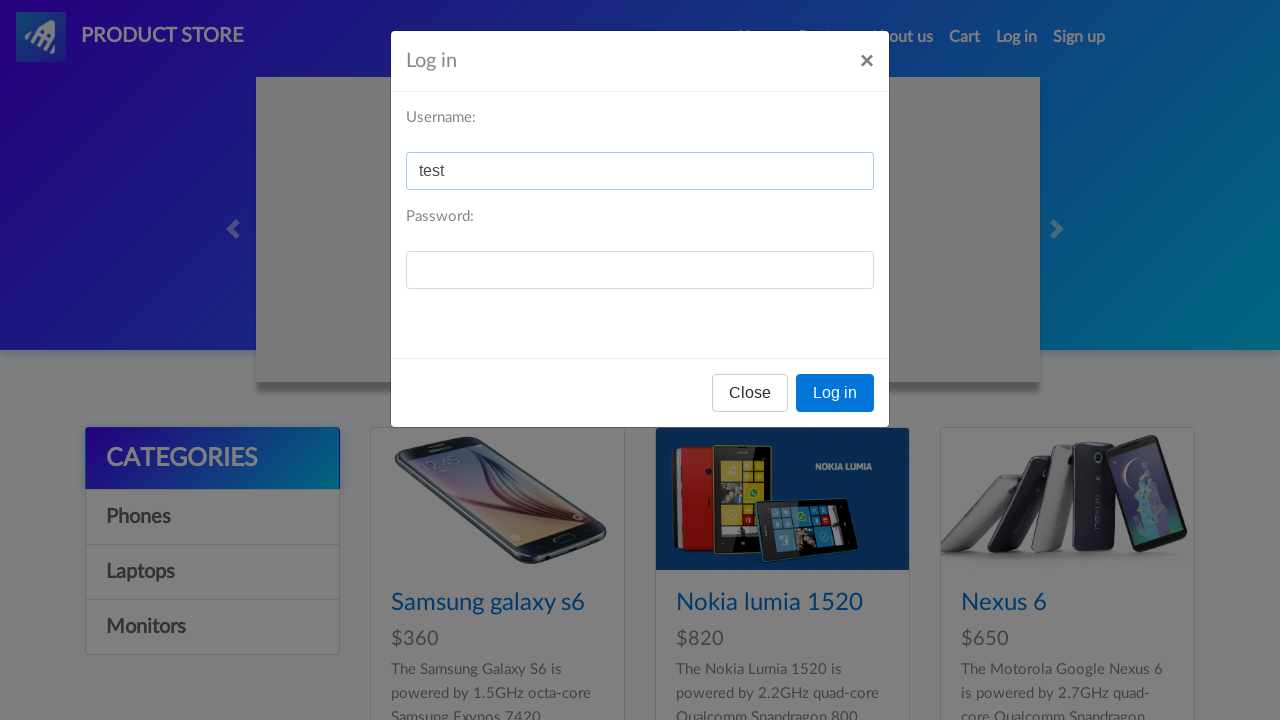

Filled password field with 'password' on #loginpassword
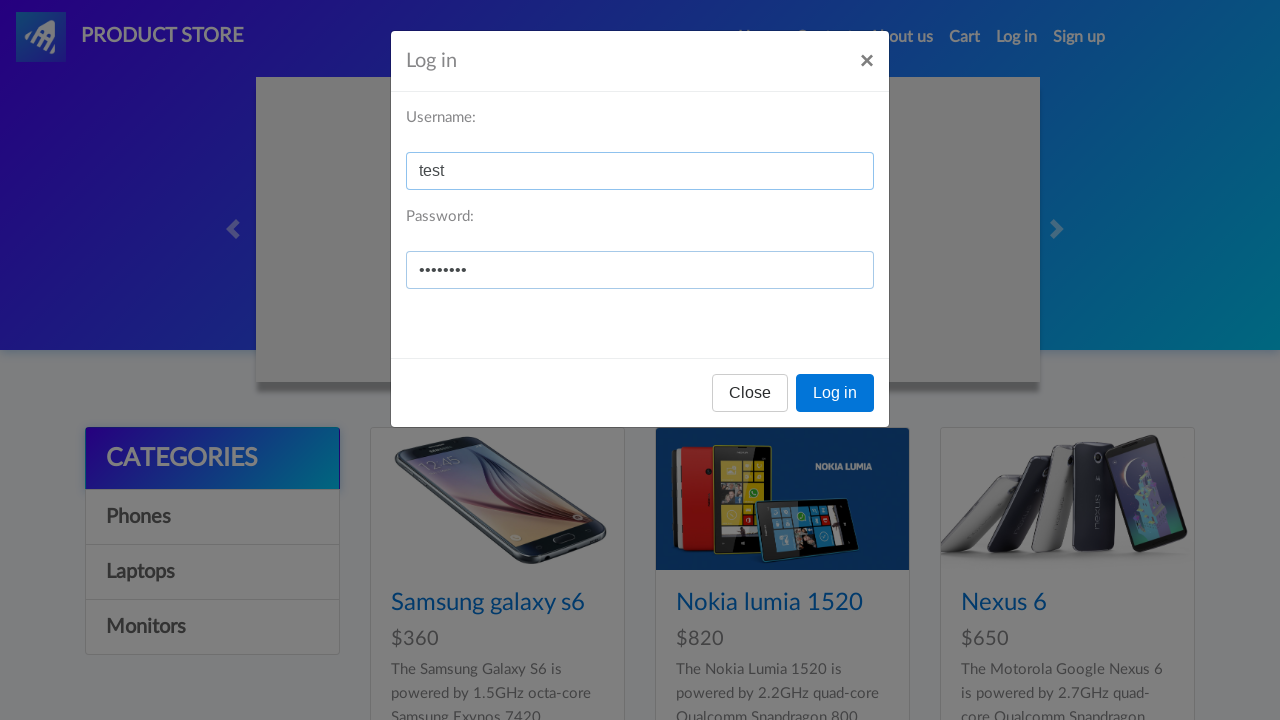

Clicked Log in button at (835, 393) on button:has-text('Log in')
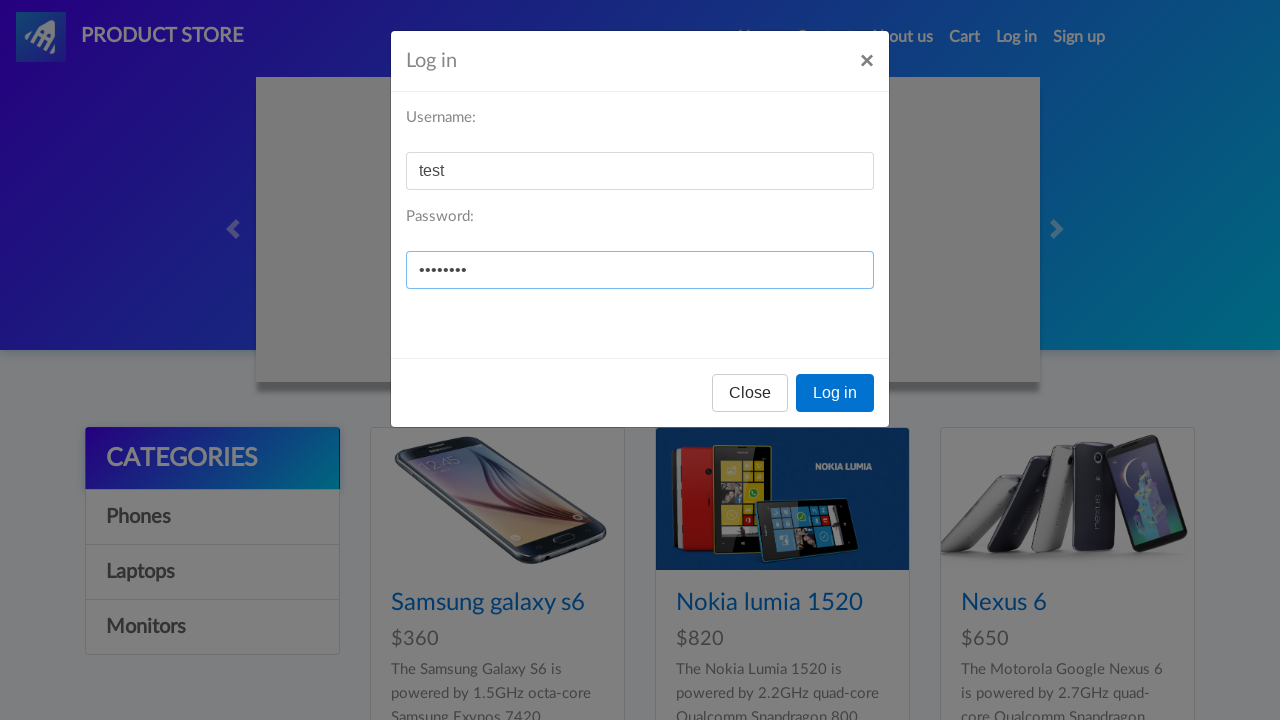

Set up dialog handler to accept alerts, and alert with 'Wrong password.' message appeared and was accepted
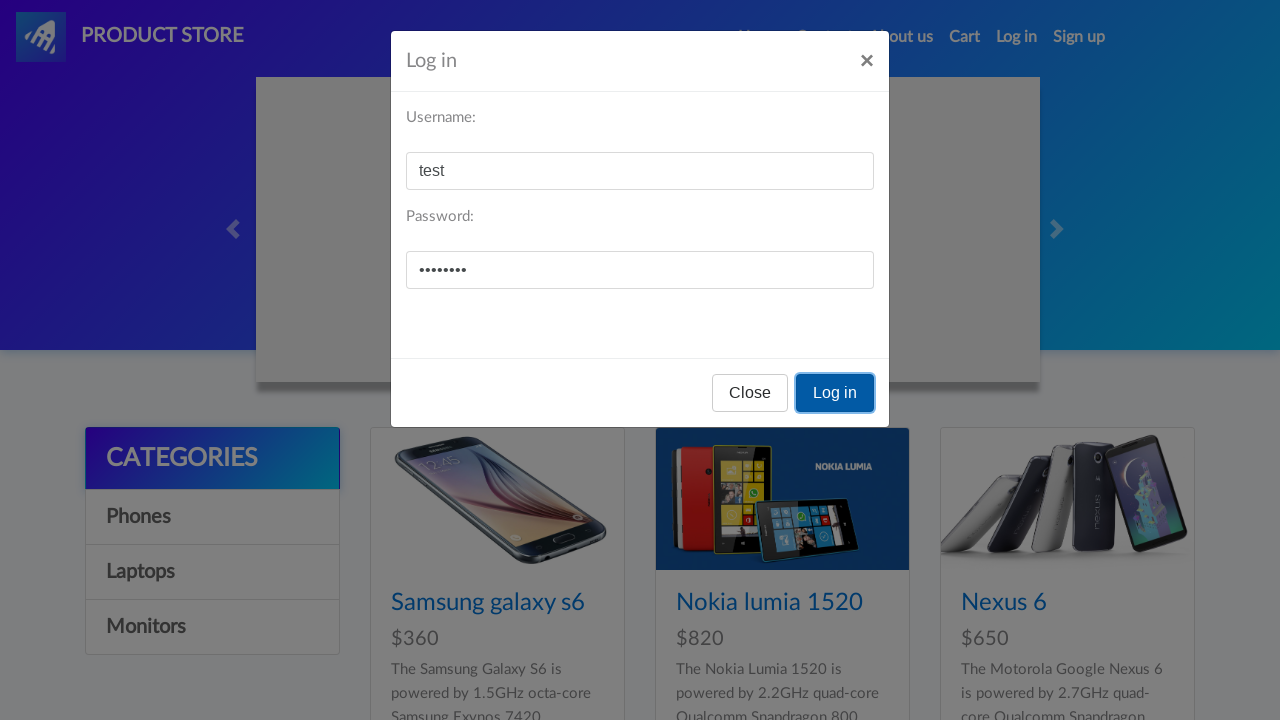

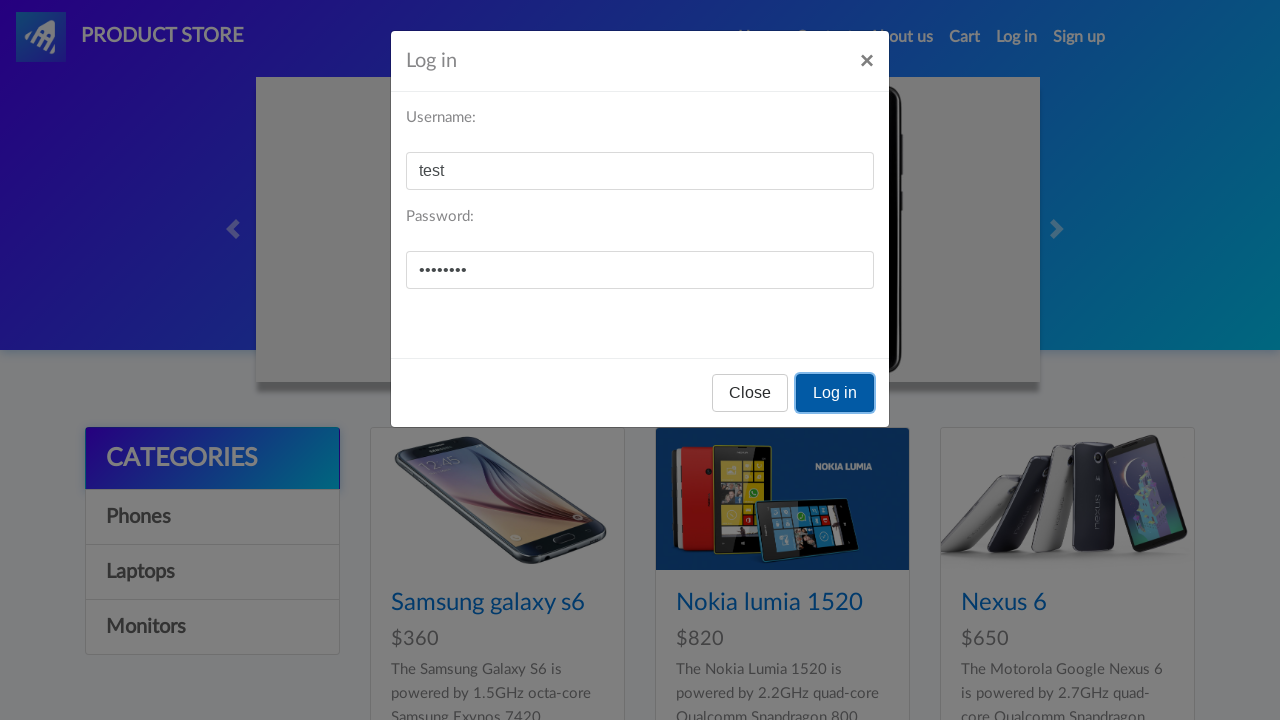